Navigates to Axis Bank homepage and verifies the page loads by checking the title and URL are accessible.

Starting URL: https://www.axisbank.com/

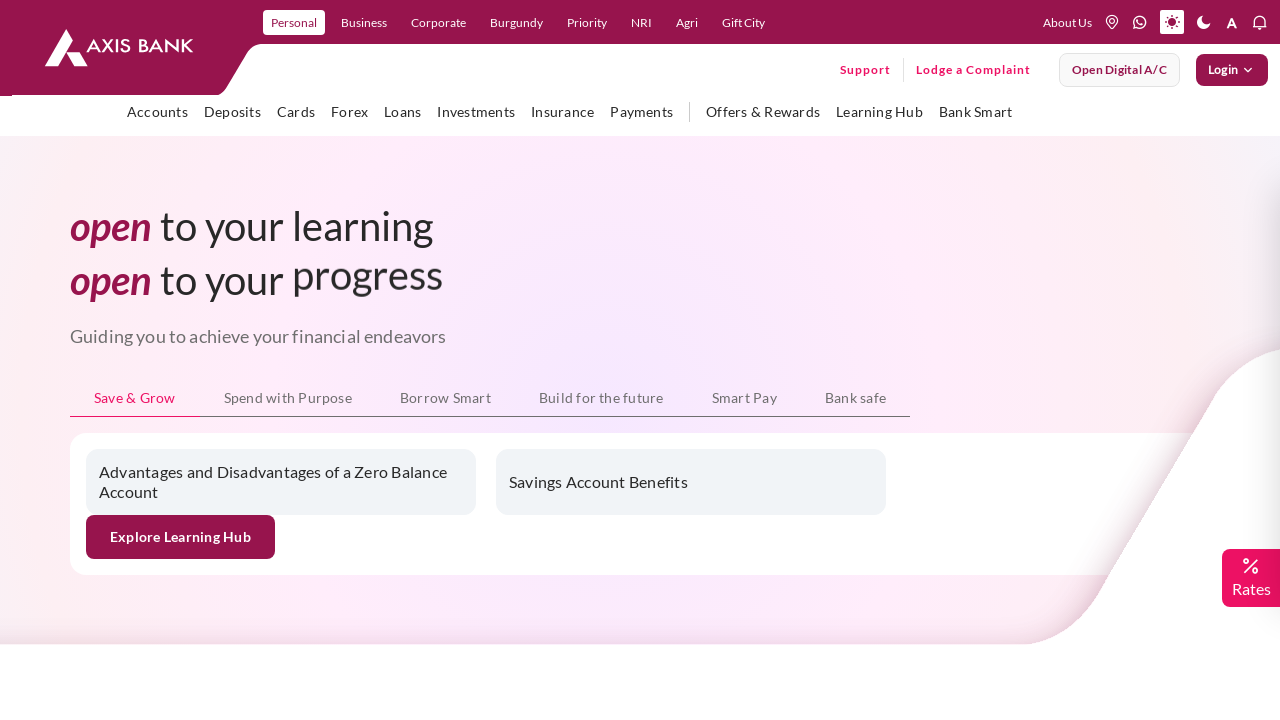

Waited for page to reach domcontentloaded state
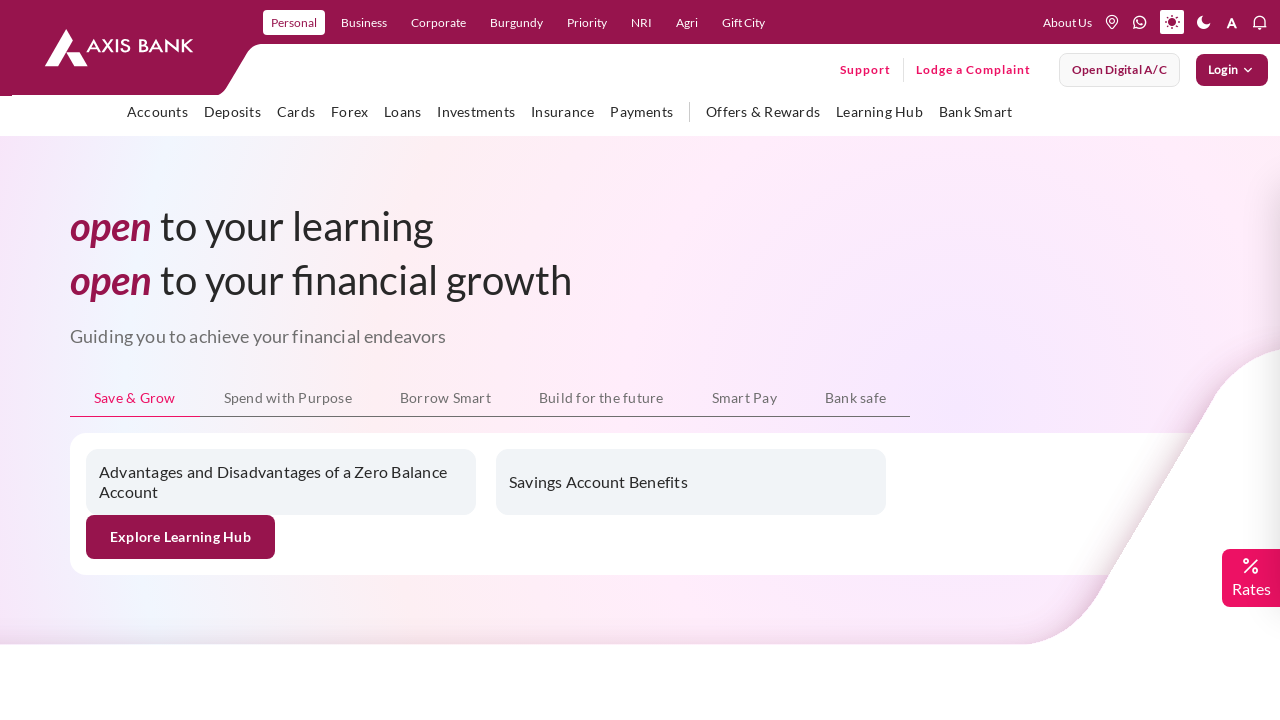

Retrieved page title: Personal Banking | Internet Banking | Corporate, NRI Banking Services Online - Axis Bank
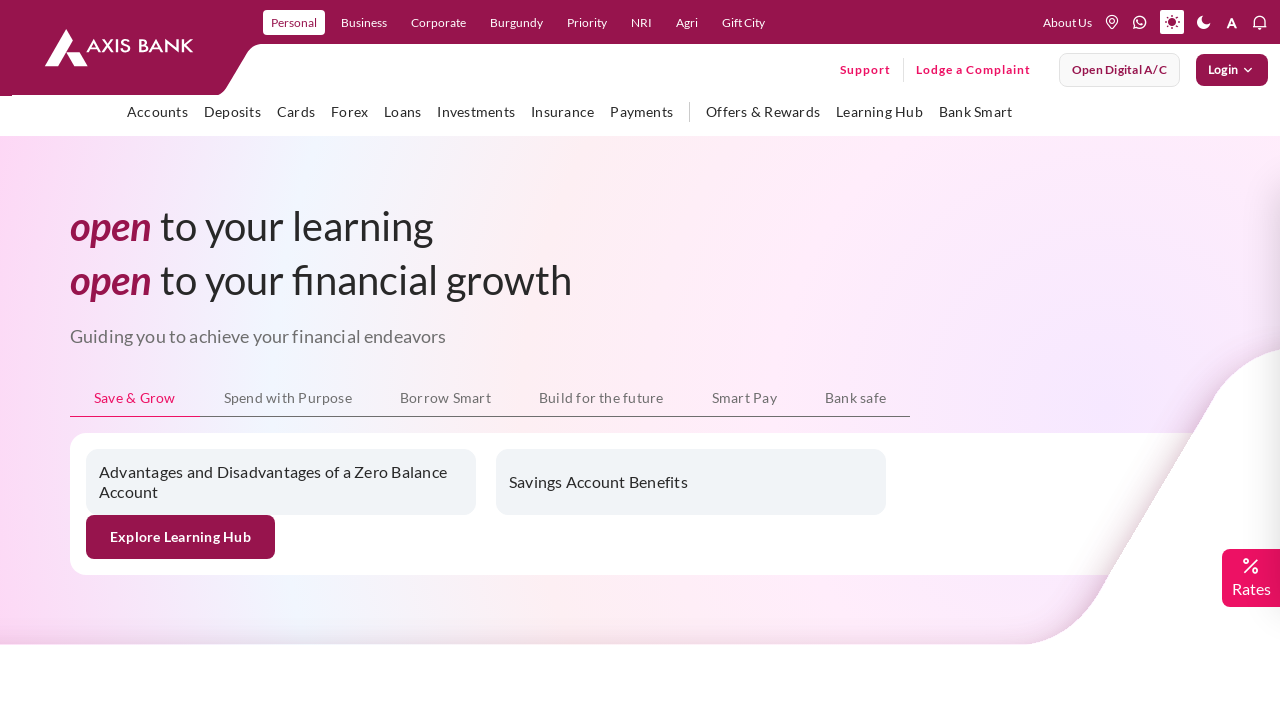

Retrieved current URL: https://www.axis.bank.in/
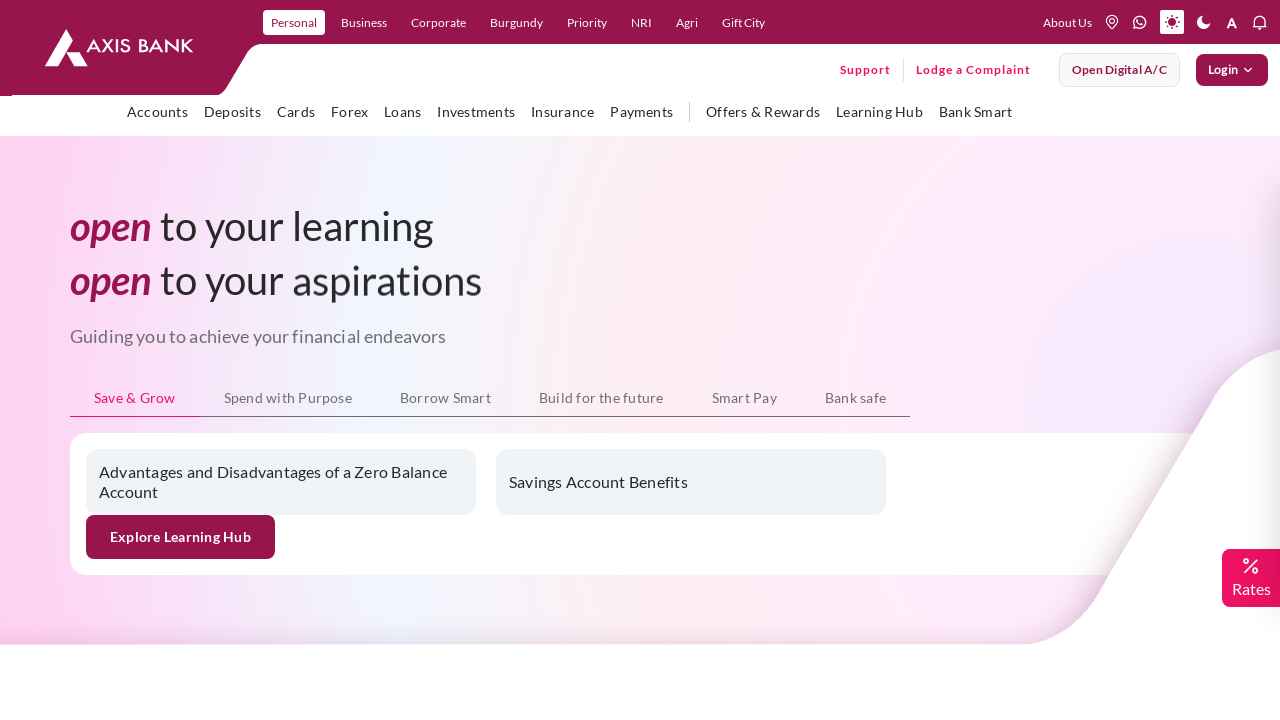

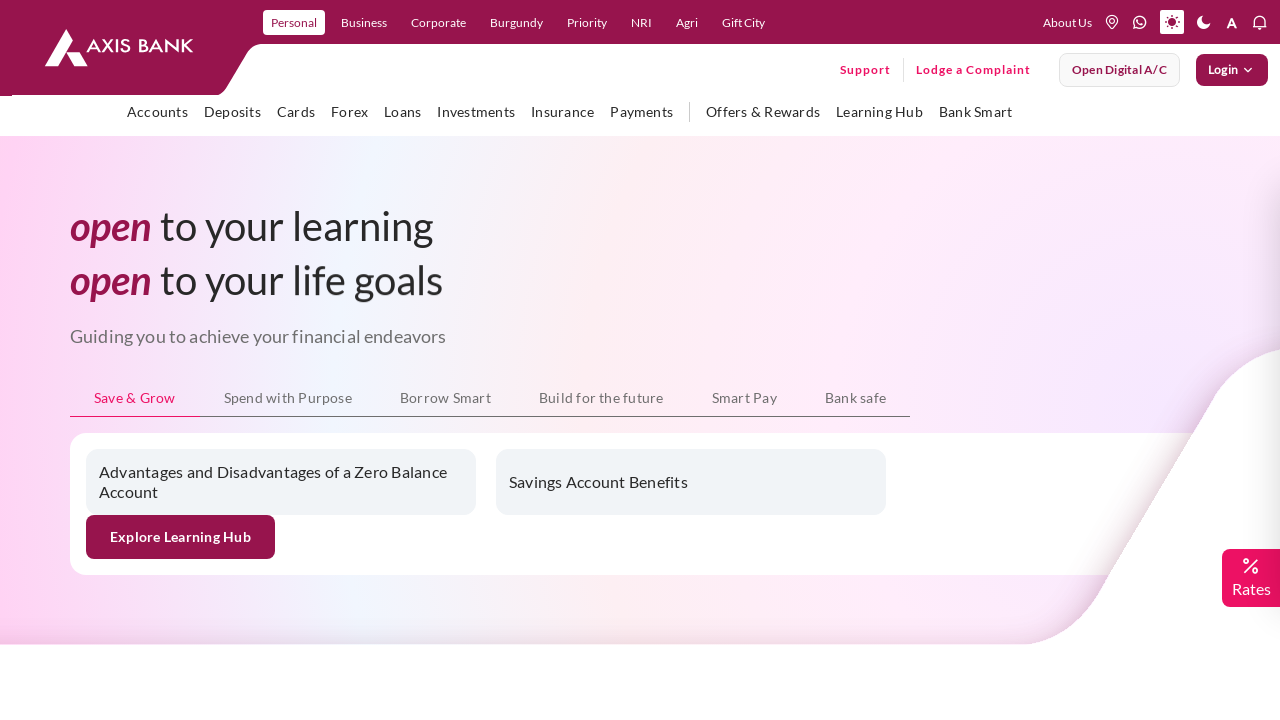